Tests various JavaScript scrolling techniques on the Selenium website, including horizontal and vertical scrolling

Starting URL: https://www.selenium.dev

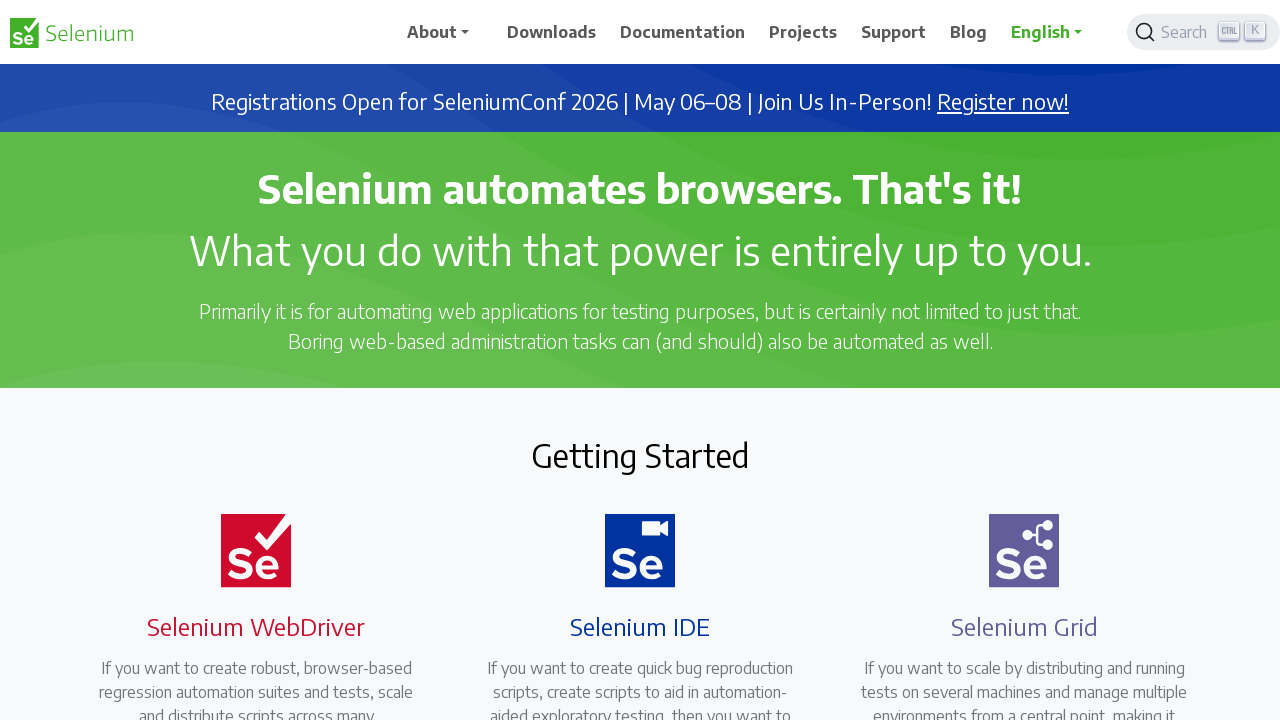

Waited 2 seconds for page to load
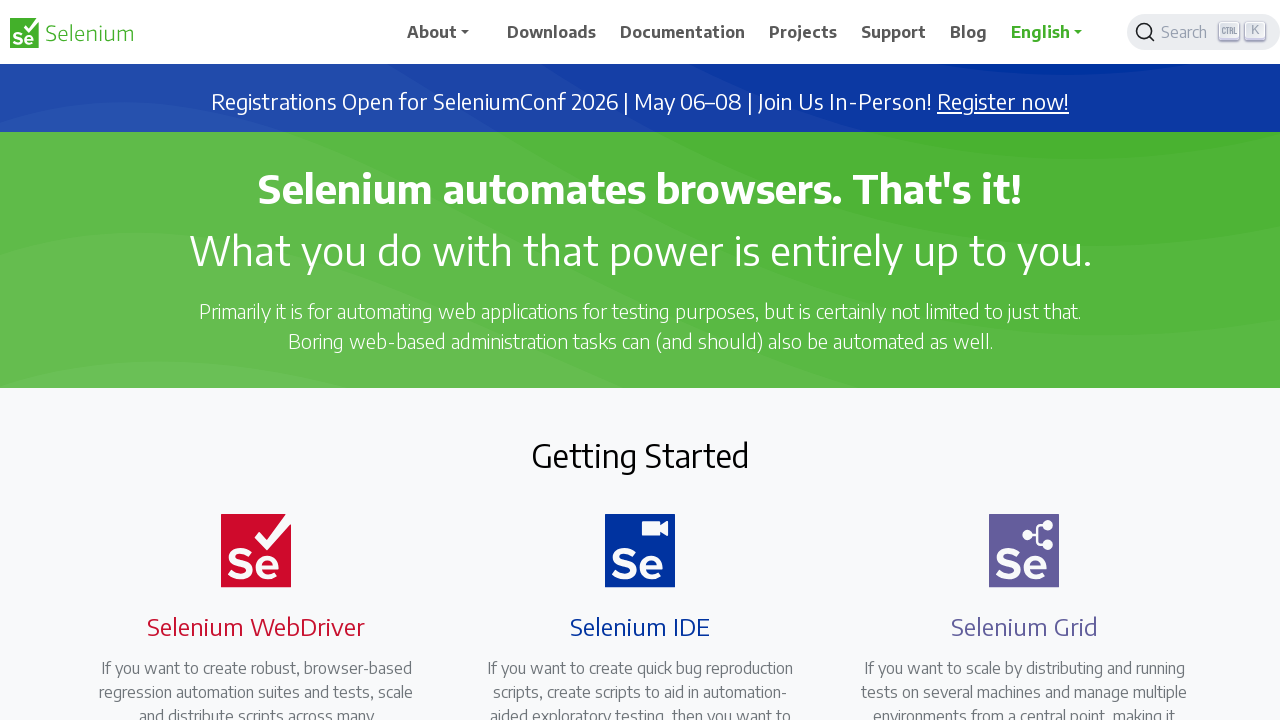

Located Help link element
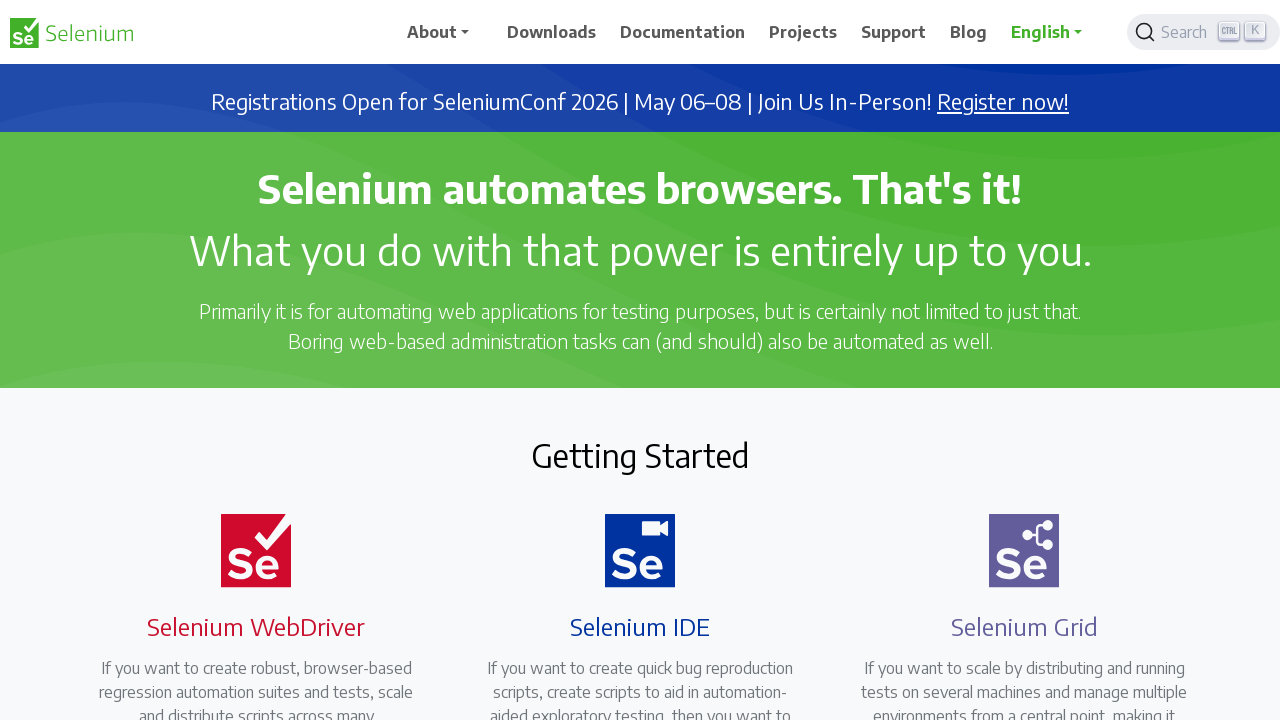

Waited 2 seconds before horizontal scroll
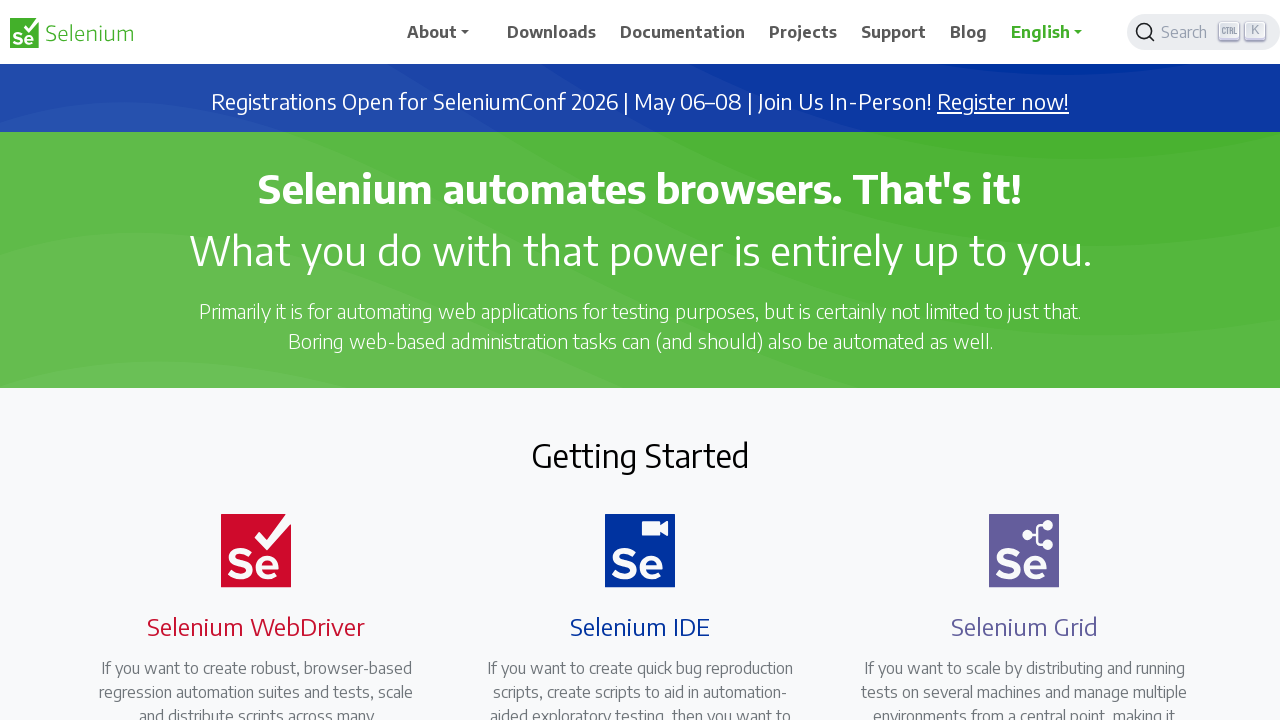

Scrolled right by 200 pixels using JavaScript
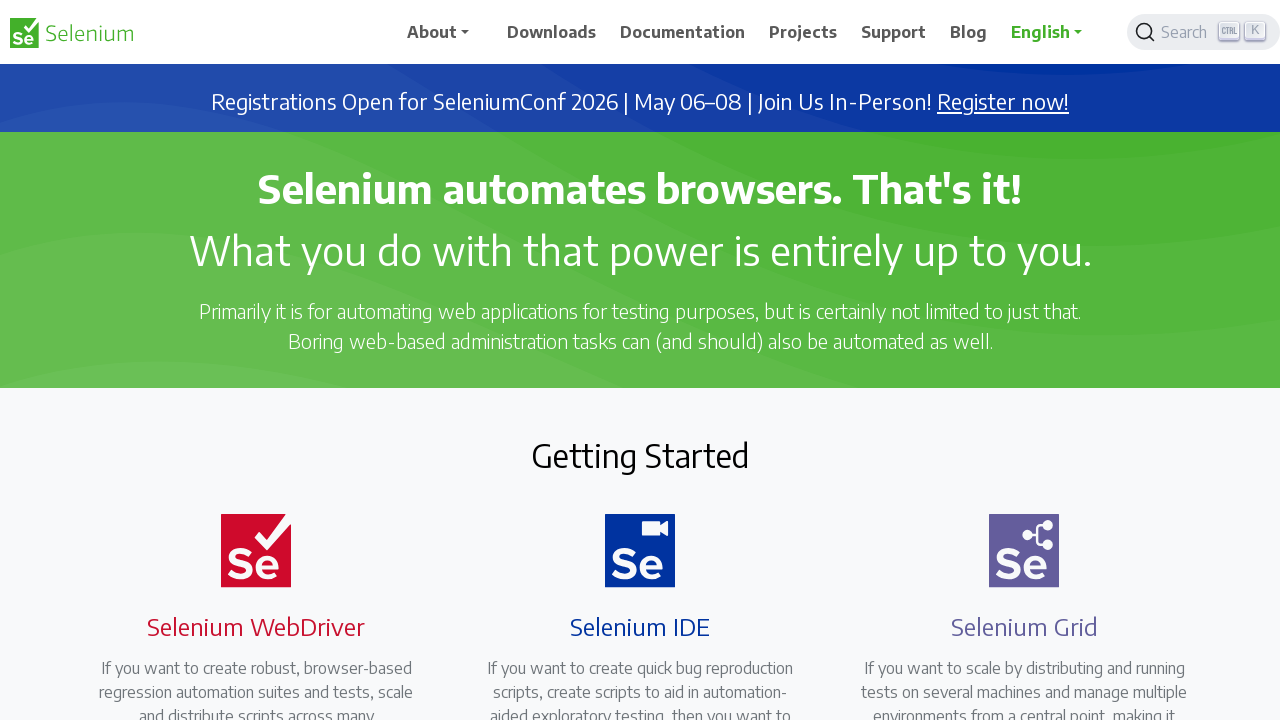

Waited 2 seconds before scrolling left
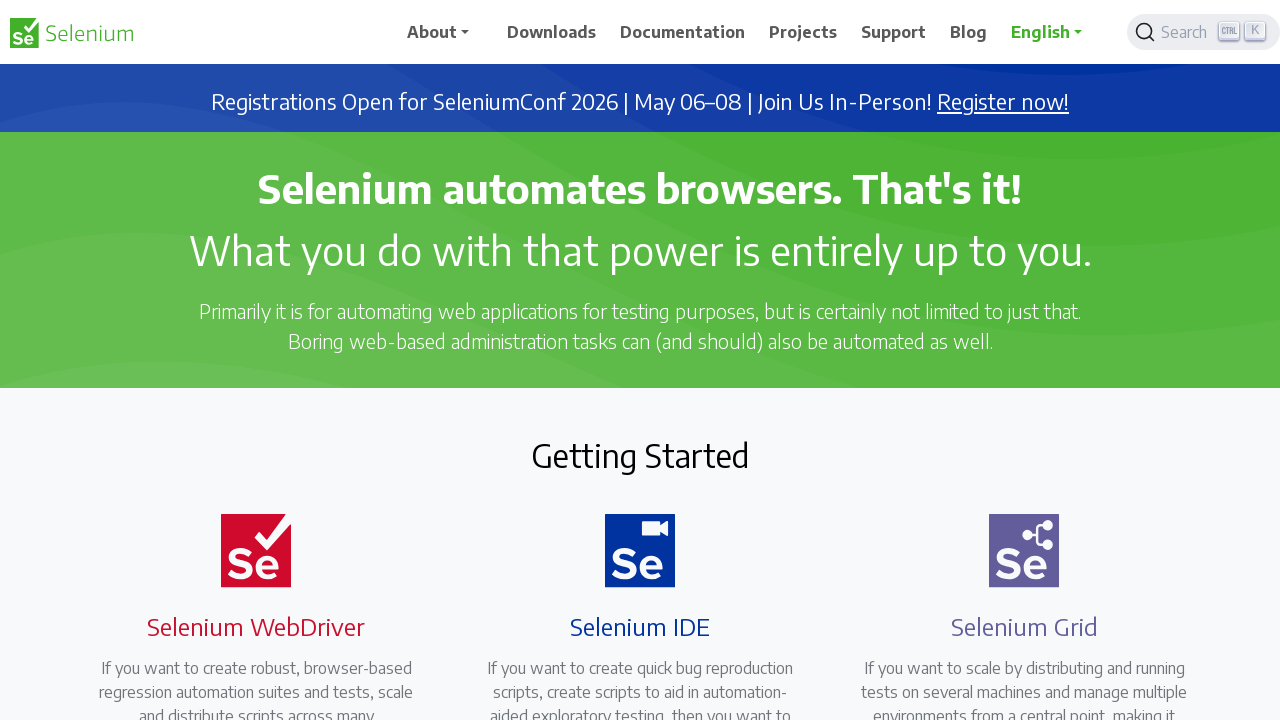

Scrolled left by 200 pixels using JavaScript
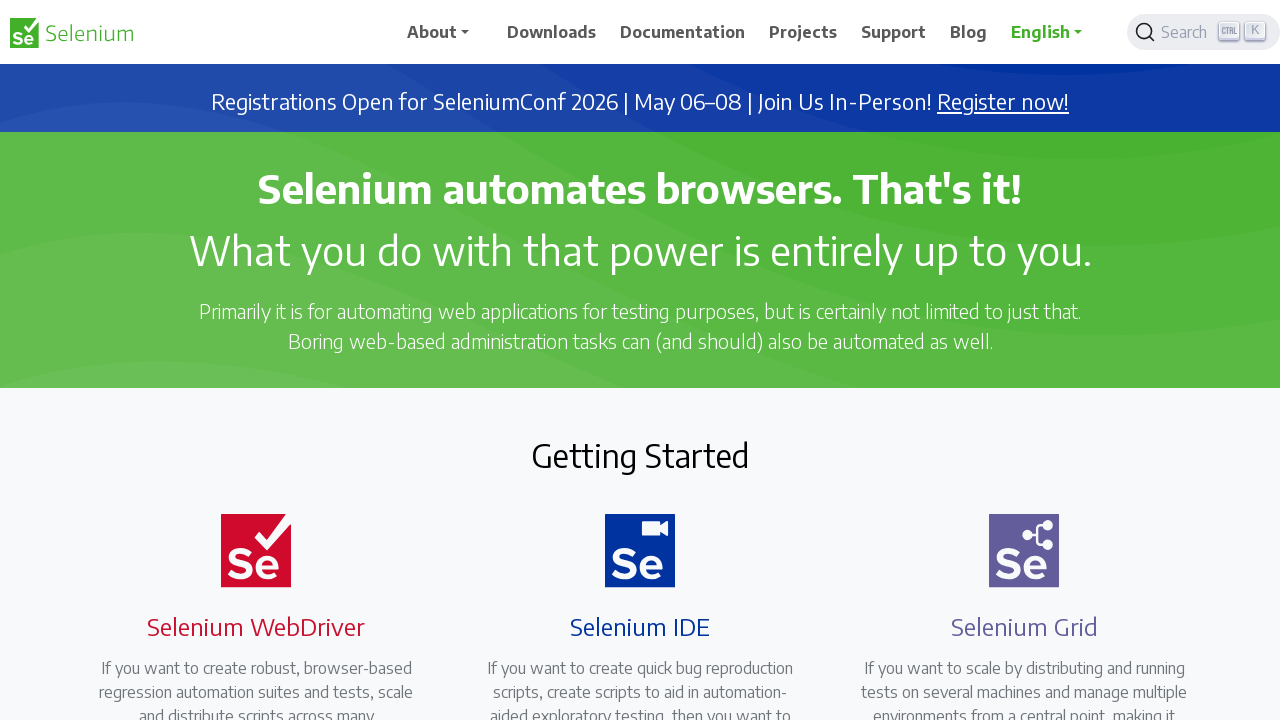

Scrolled to bottom of page using JavaScript
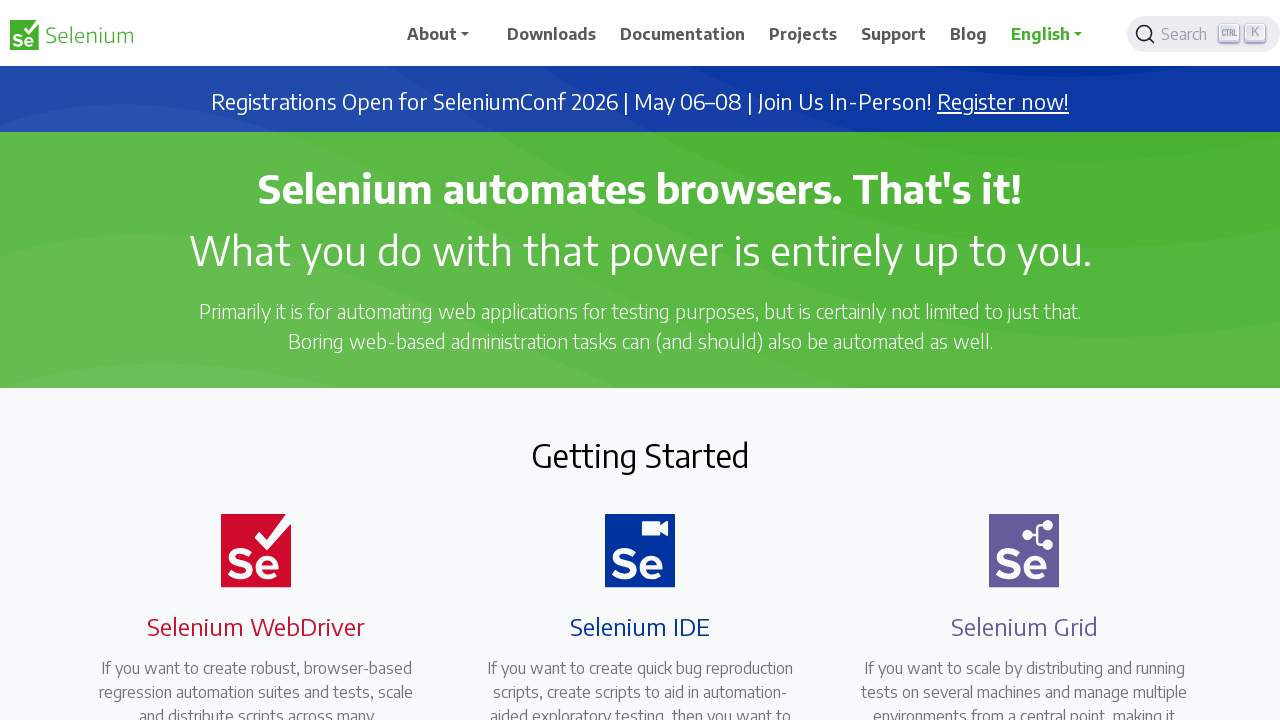

Waited 2 seconds before scrolling to top
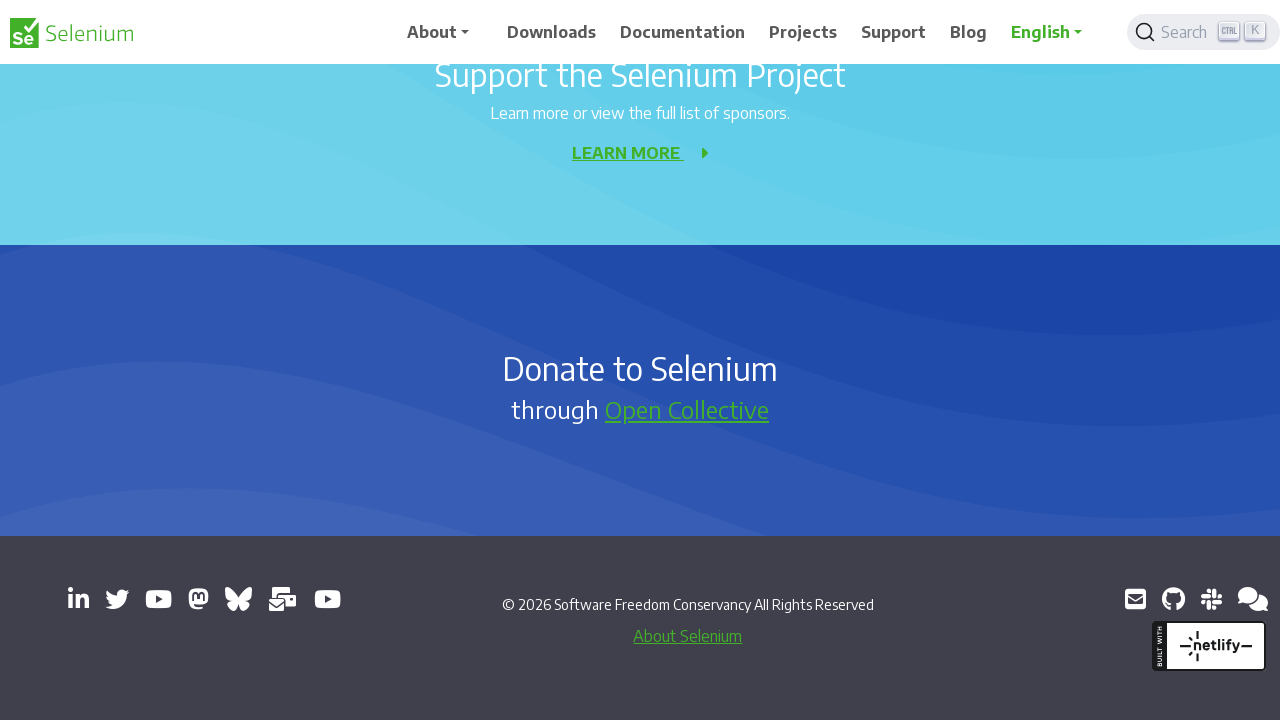

Scrolled to top of page using JavaScript
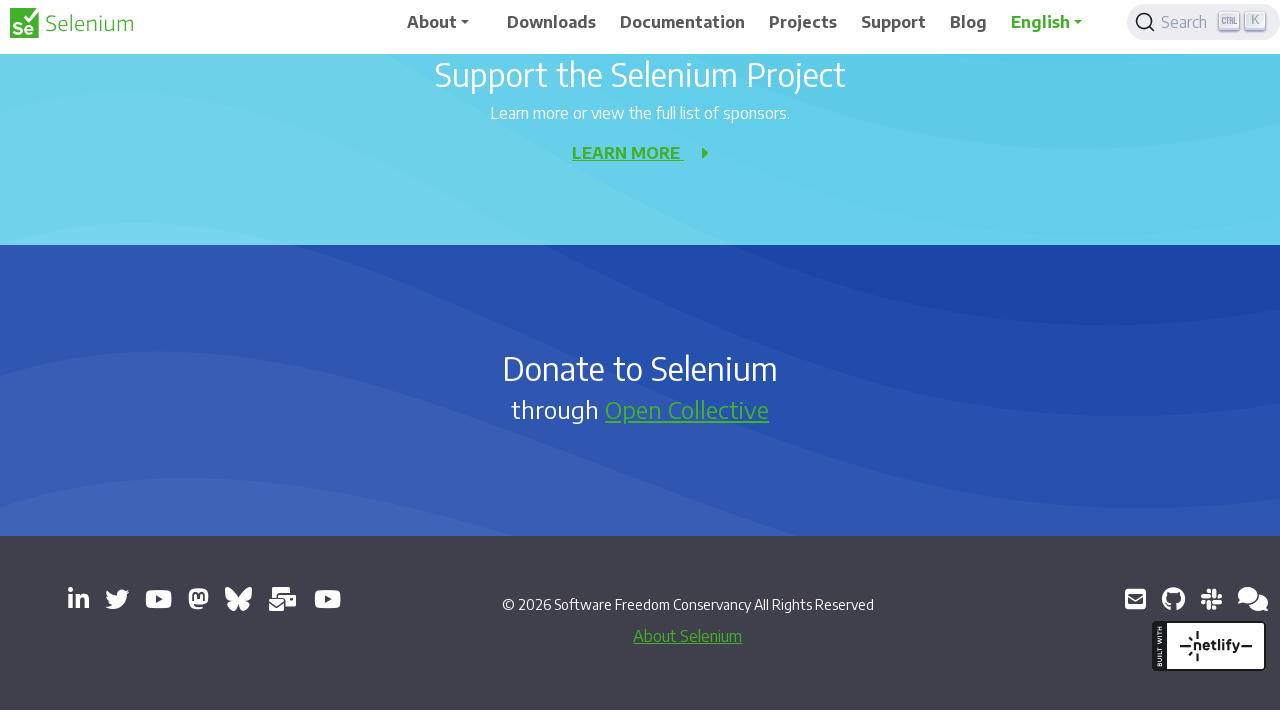

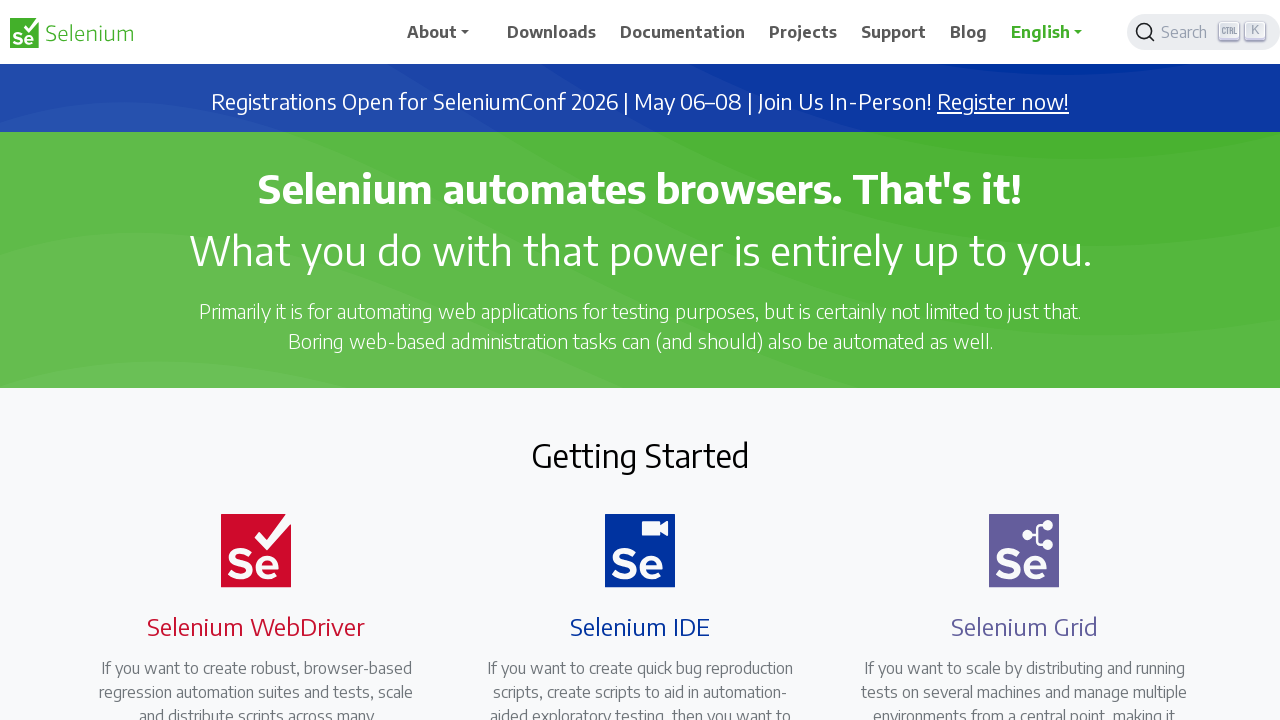